Tests radio button handling by clicking on different radio buttons (hockey, football in sports category and yellow in color category) and verifying they become selected.

Starting URL: https://practice.cydeo.com/radio_buttons

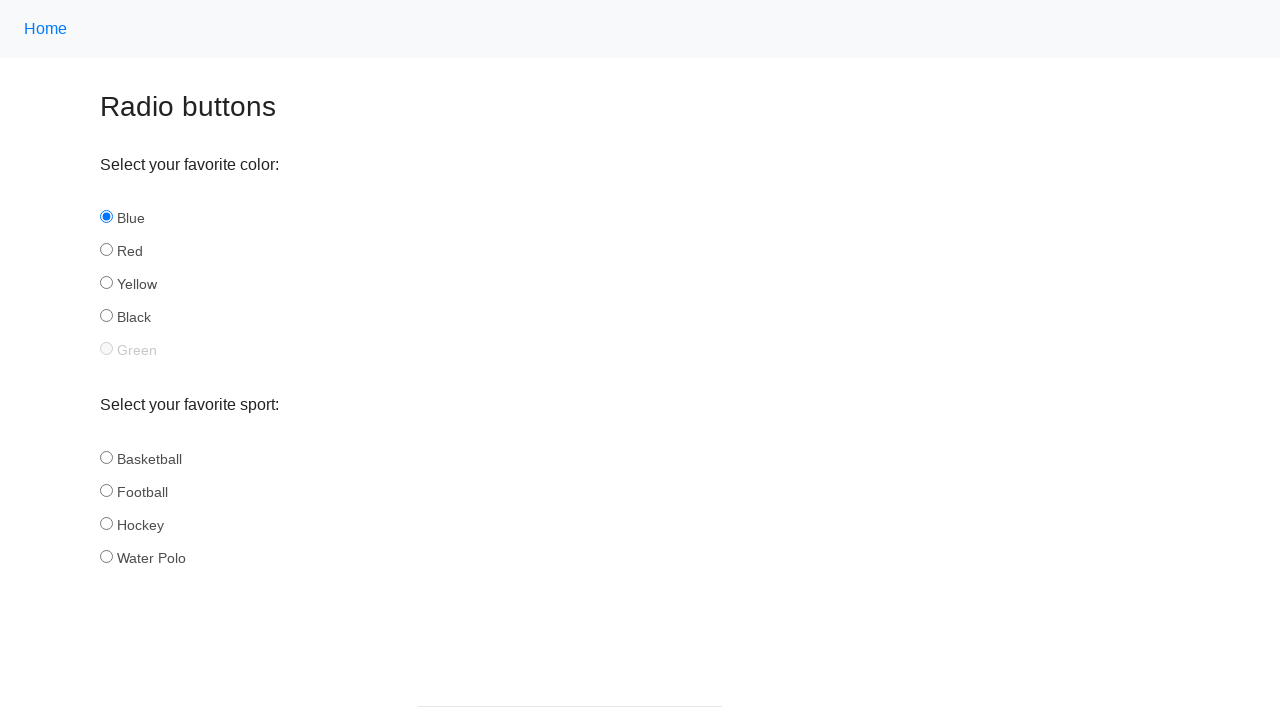

Clicked hockey radio button in sports category at (106, 523) on input[name='sport'][id='hockey']
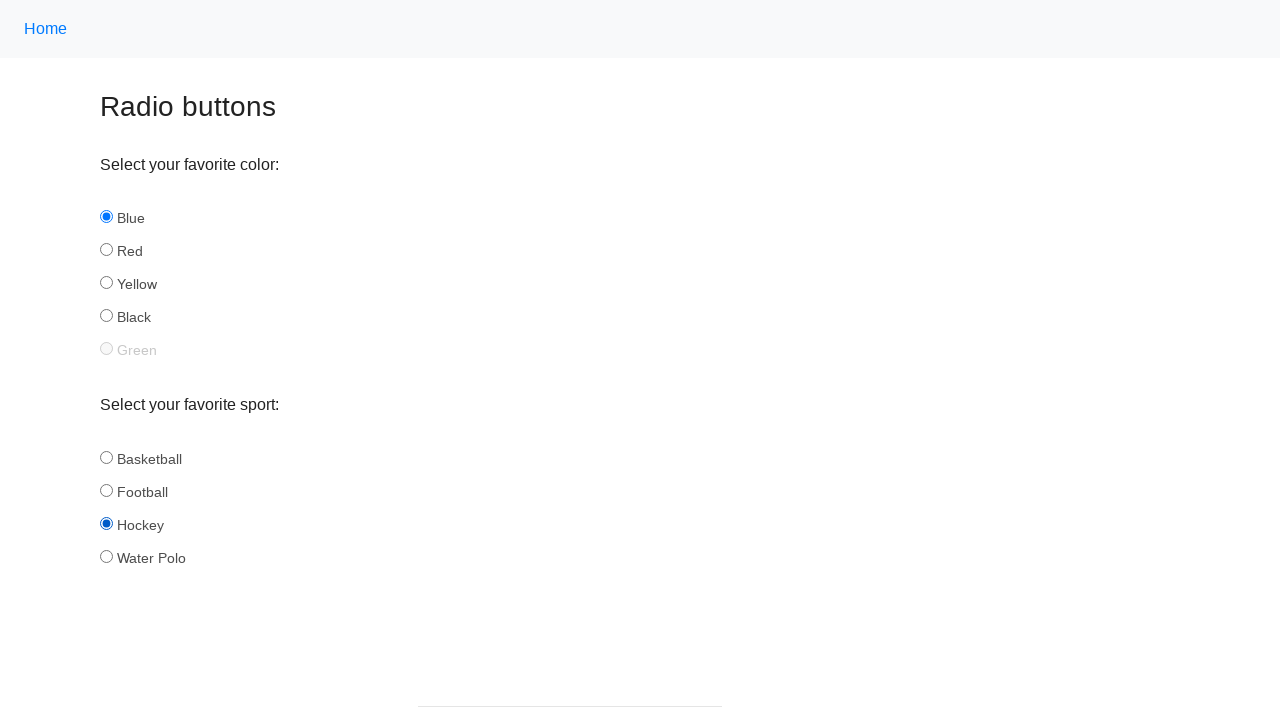

Verified hockey radio button is selected
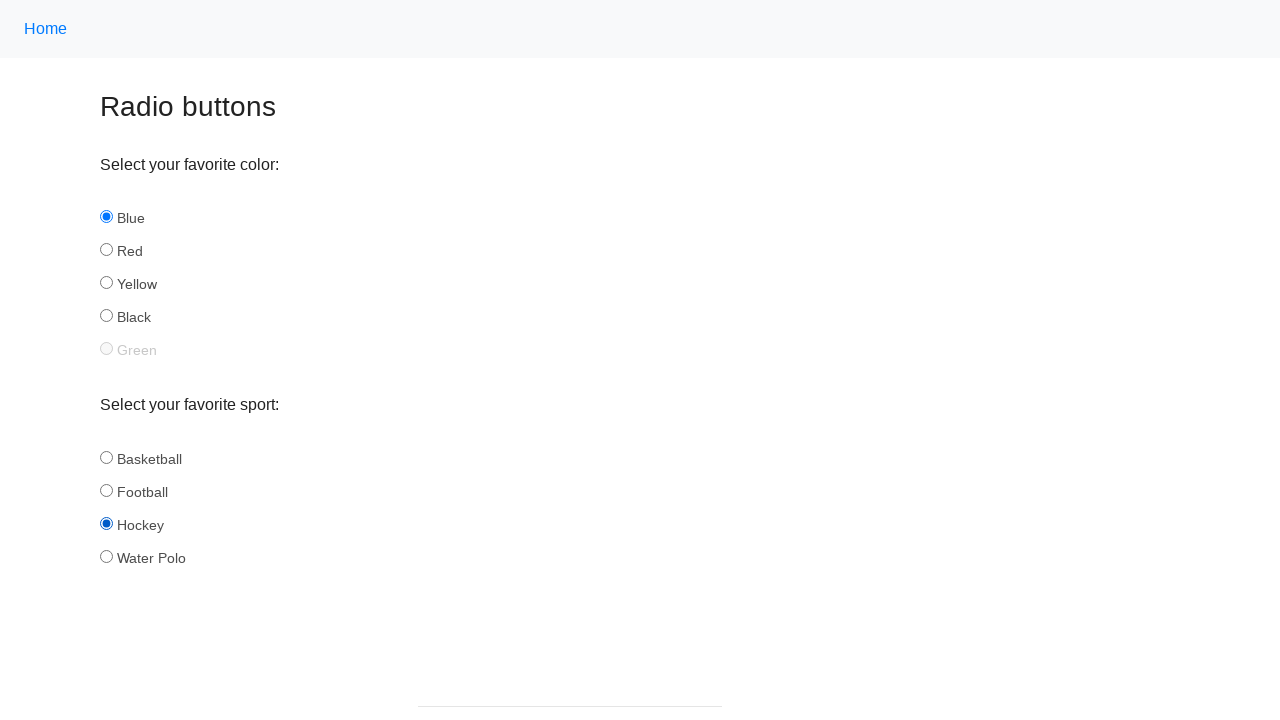

Clicked football radio button in sports category at (106, 490) on input[name='sport'][id='football']
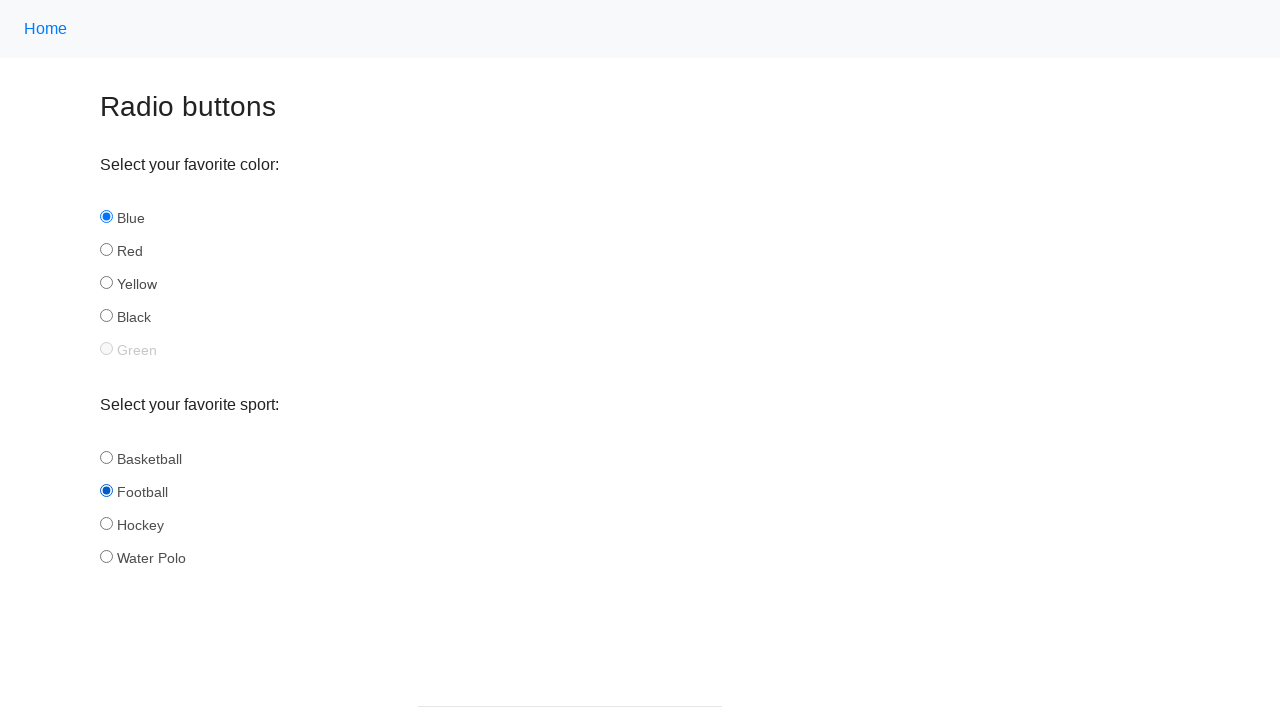

Verified football radio button is selected
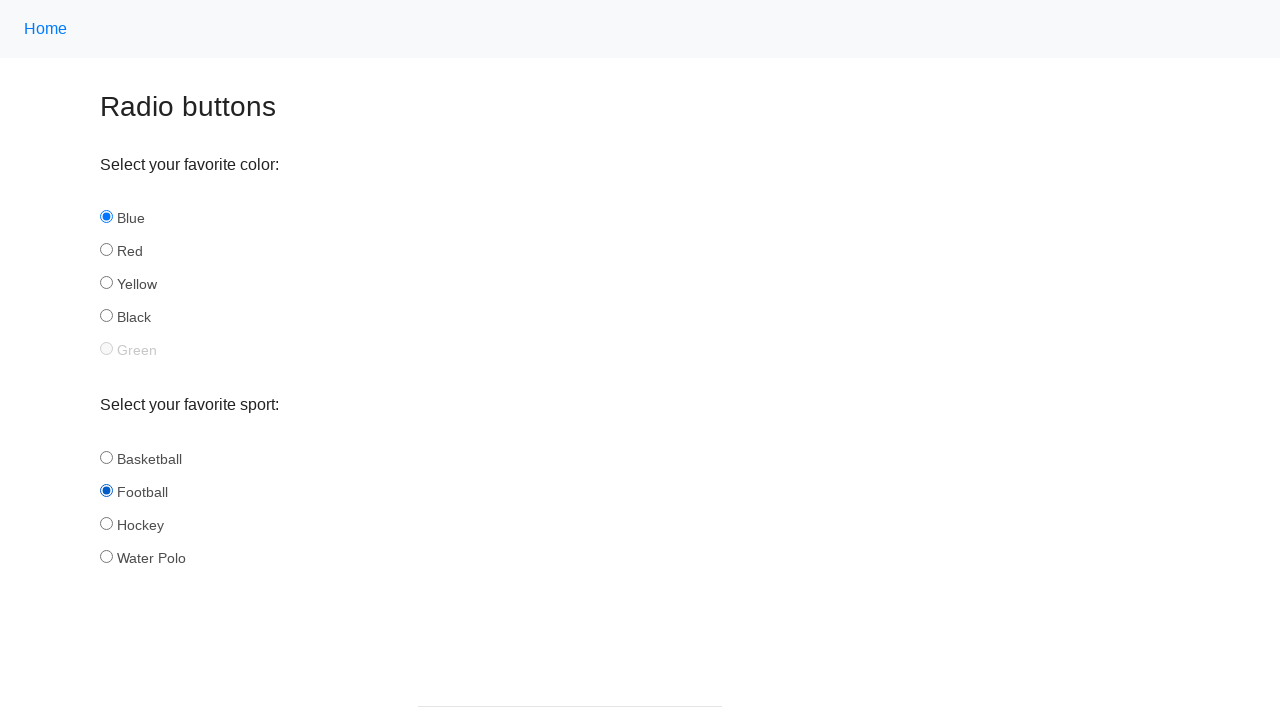

Clicked yellow radio button in color category at (106, 283) on input[name='color'][id='yellow']
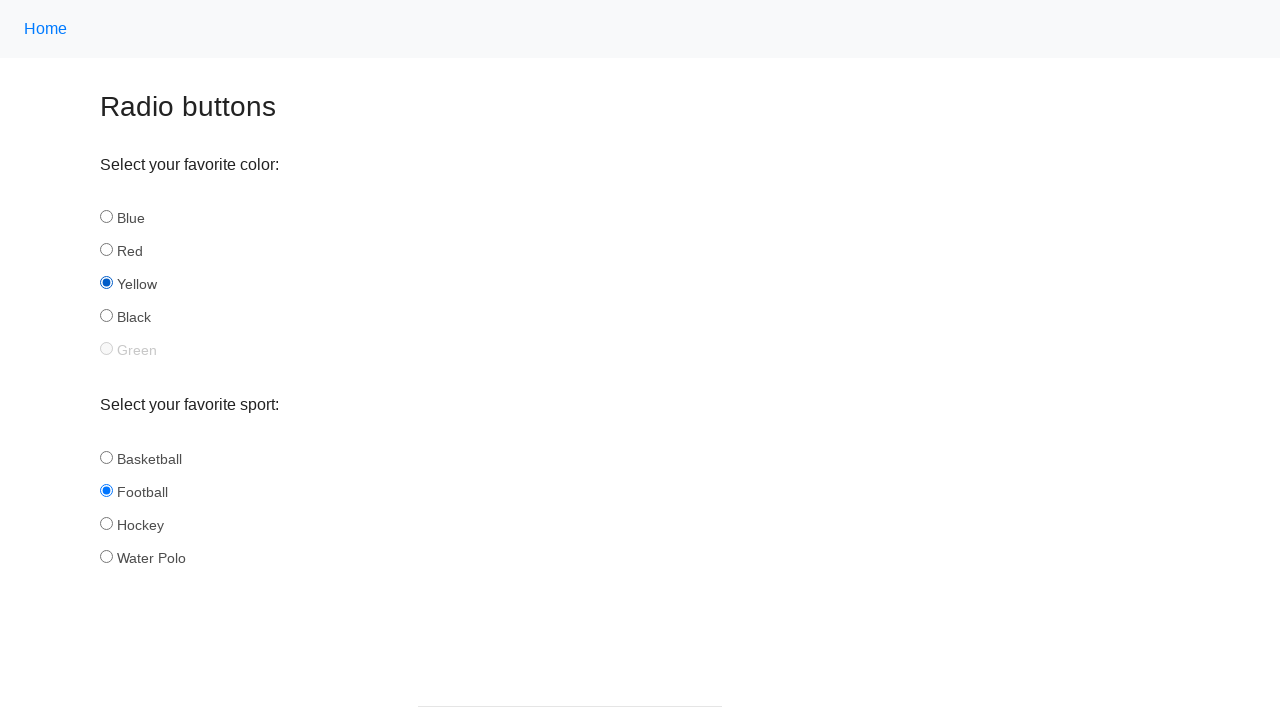

Verified yellow radio button is selected
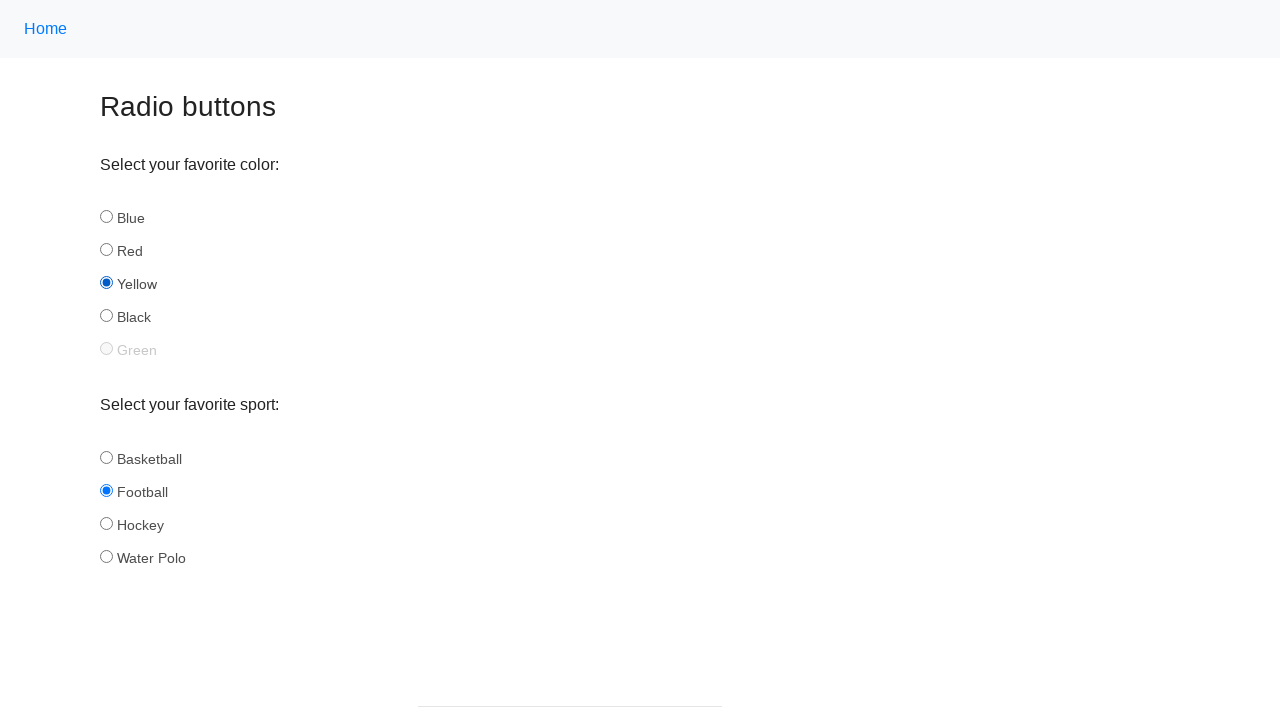

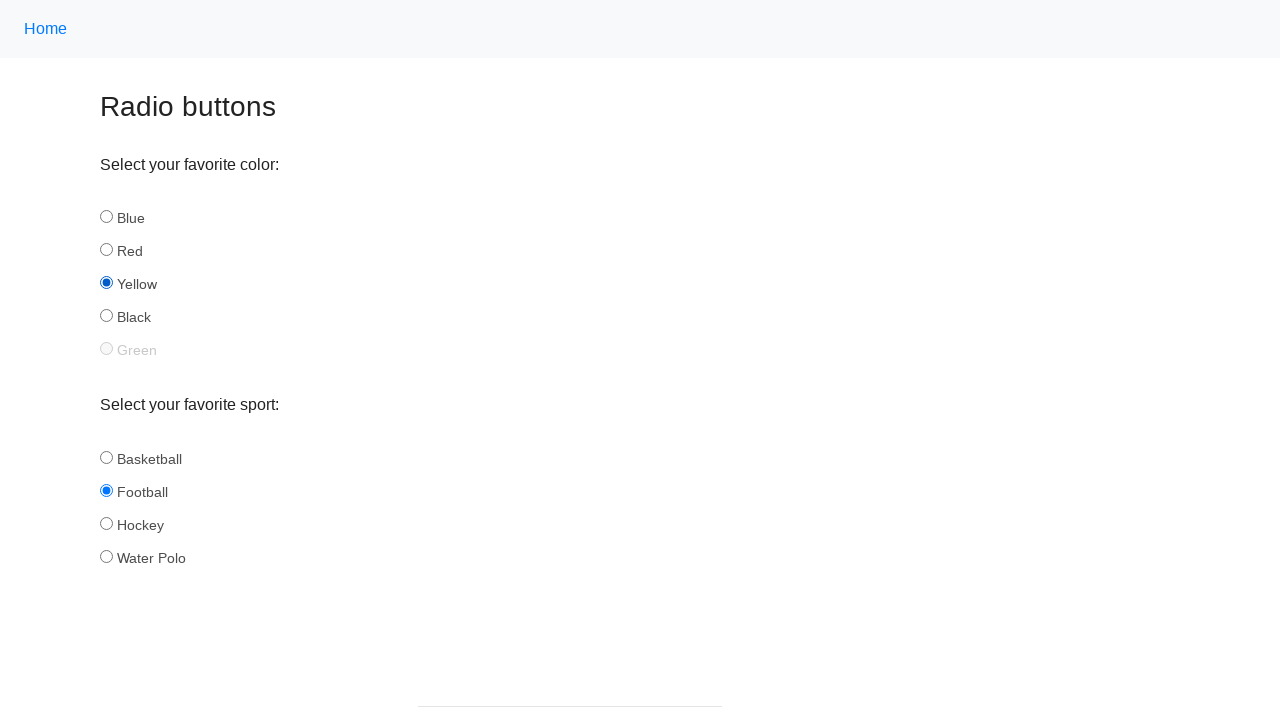